Tests dynamic controls page by removing a checkbox, enabling an input field, and verifying the state changes and messages

Starting URL: https://the-internet.herokuapp.com/

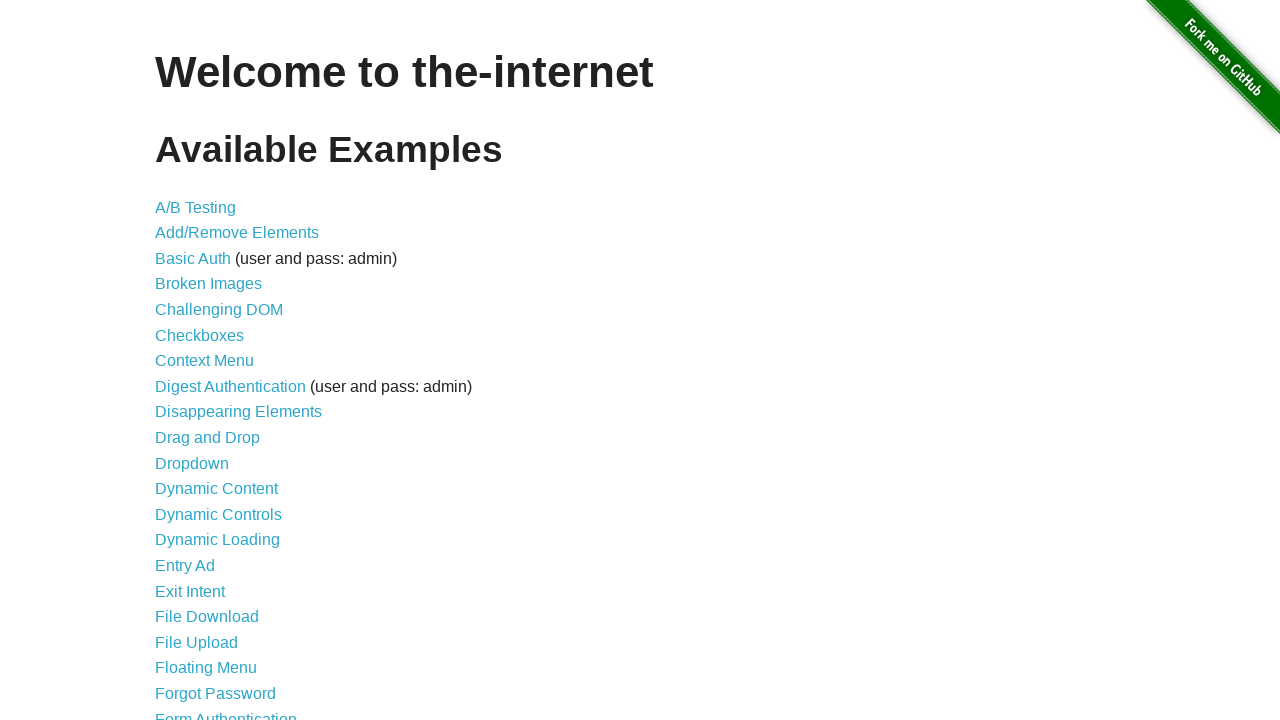

Clicked on Dynamic Controls link at (218, 514) on text=Dynamic Controls
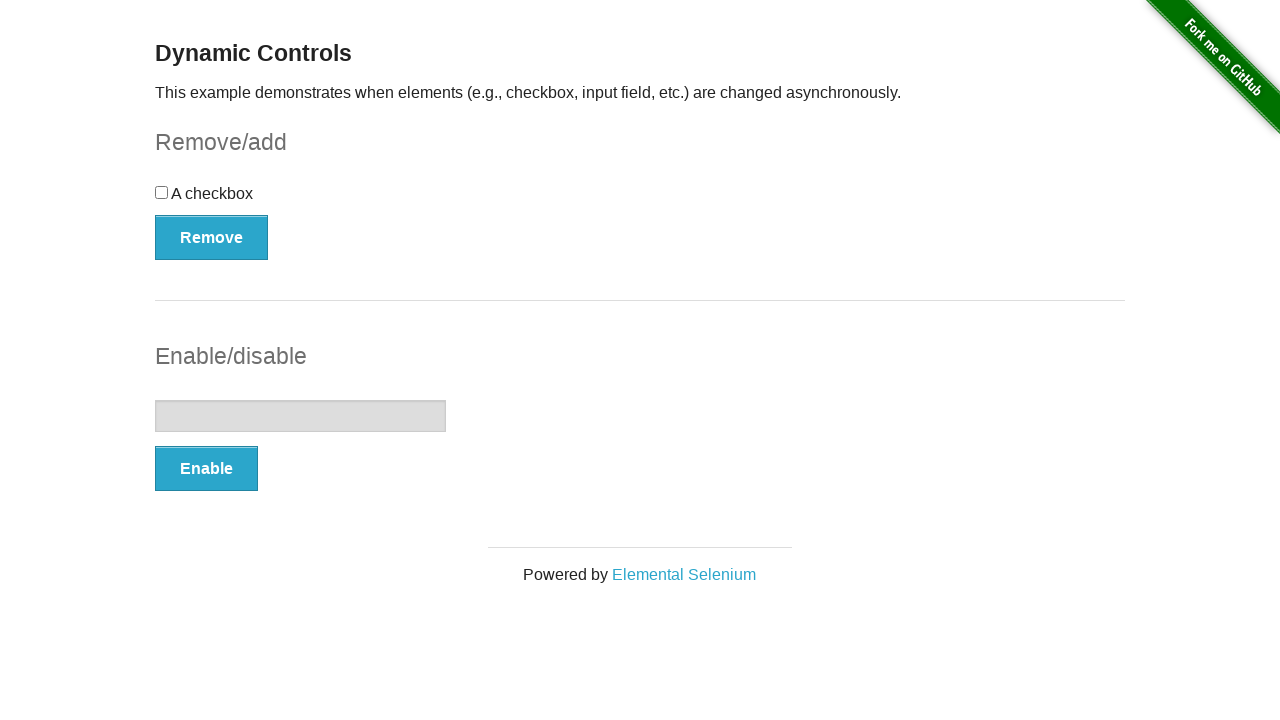

Clicked the Remove button to remove checkbox at (212, 237) on button:text('Remove')
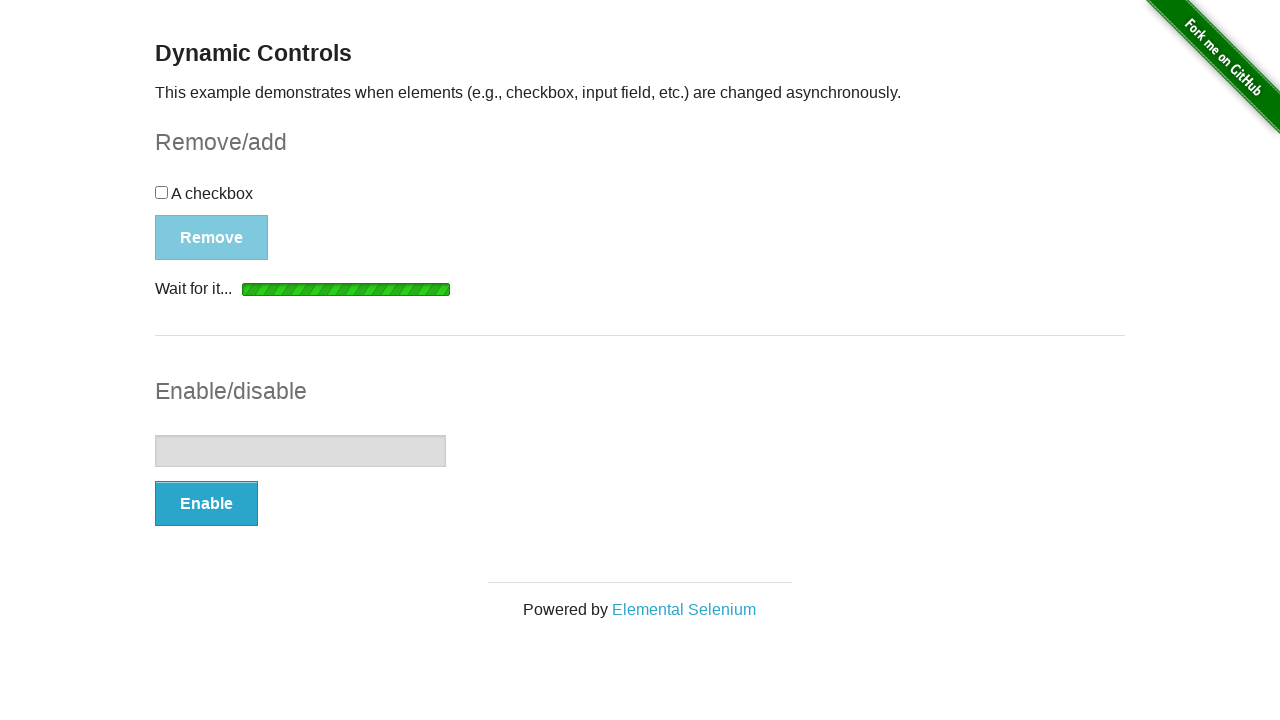

Verified 'It's gone!' message appeared after checkbox removal
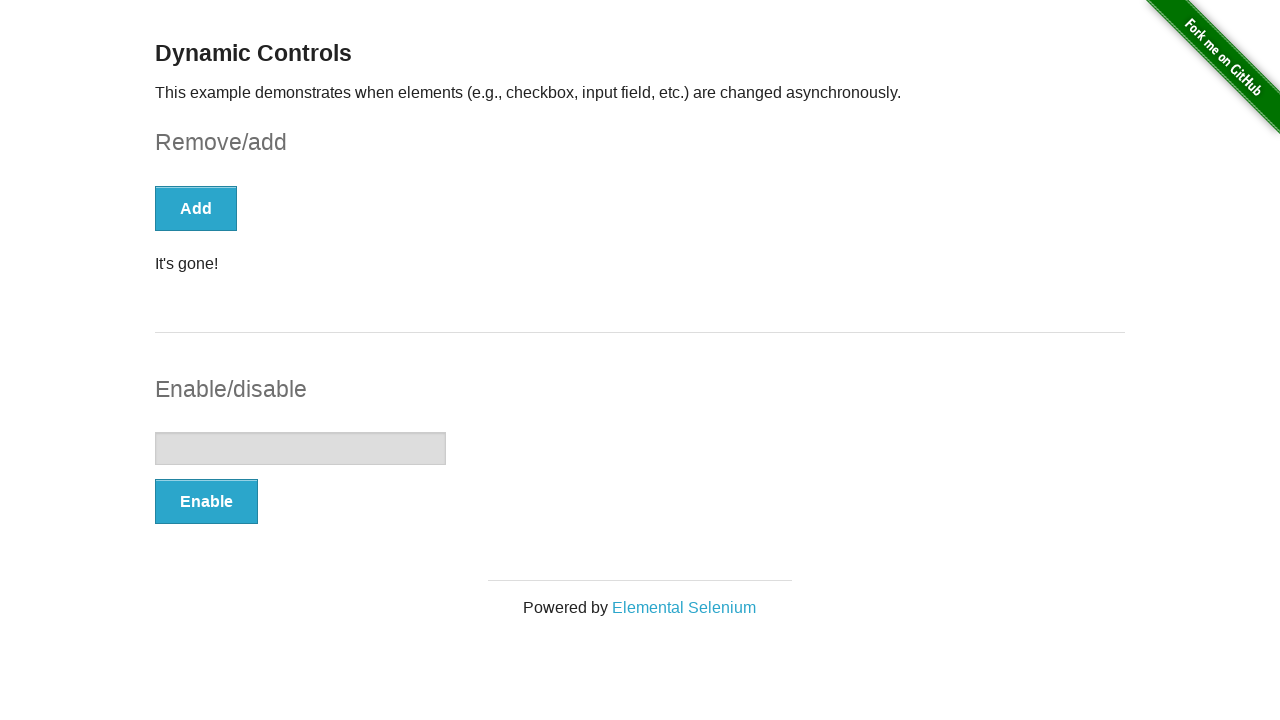

Verified checkbox is hidden/removed from the page
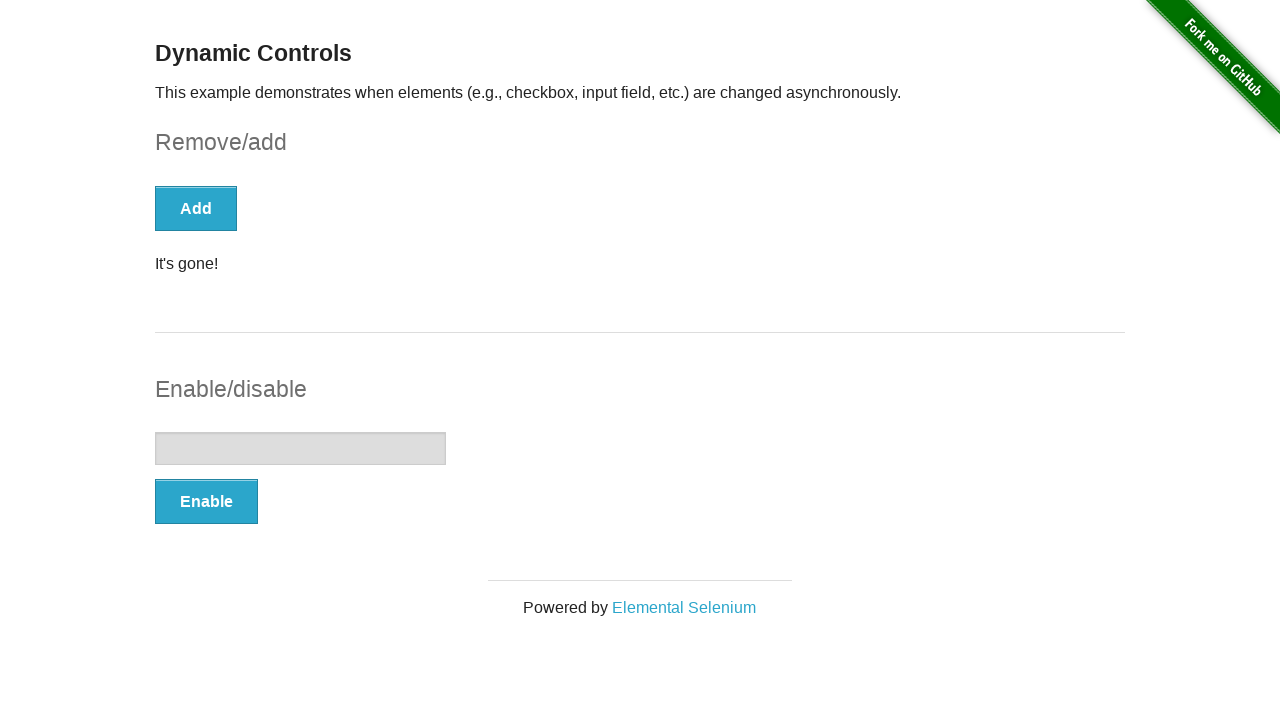

Clicked the Enable button to enable input field at (206, 501) on button:text('Enable')
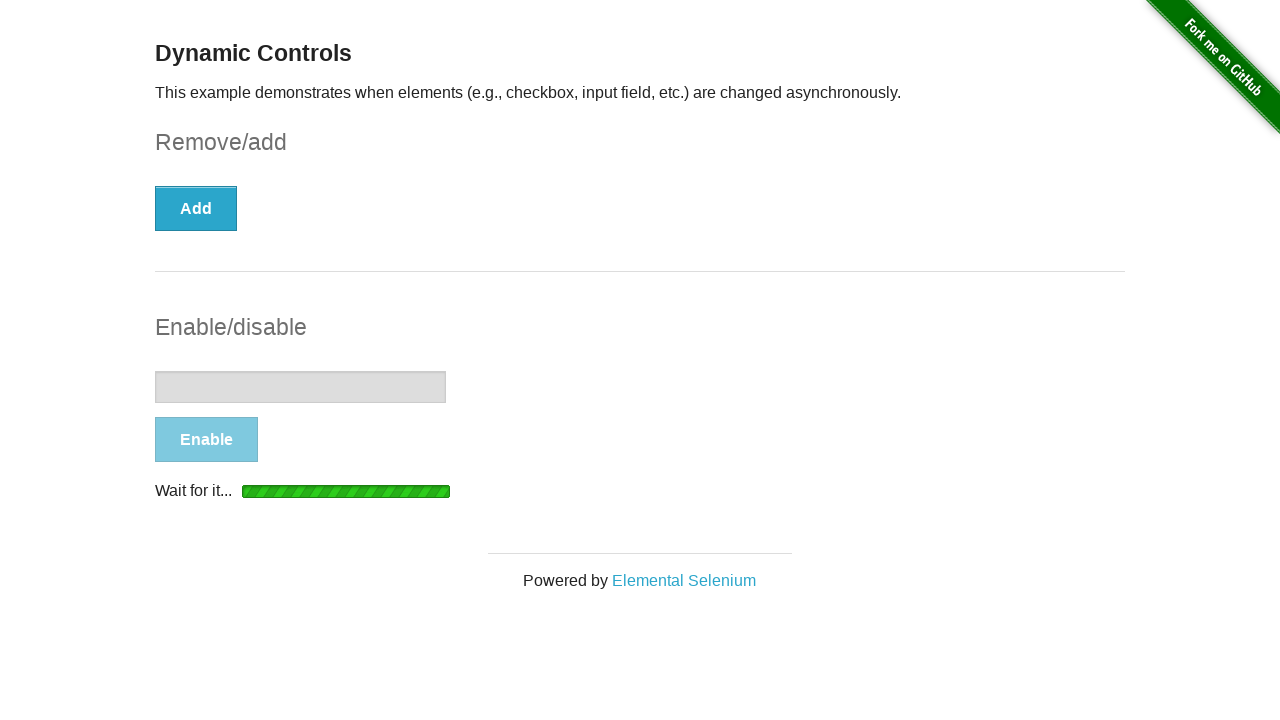

Verified 'It's enabled!' message appeared after input field enabled
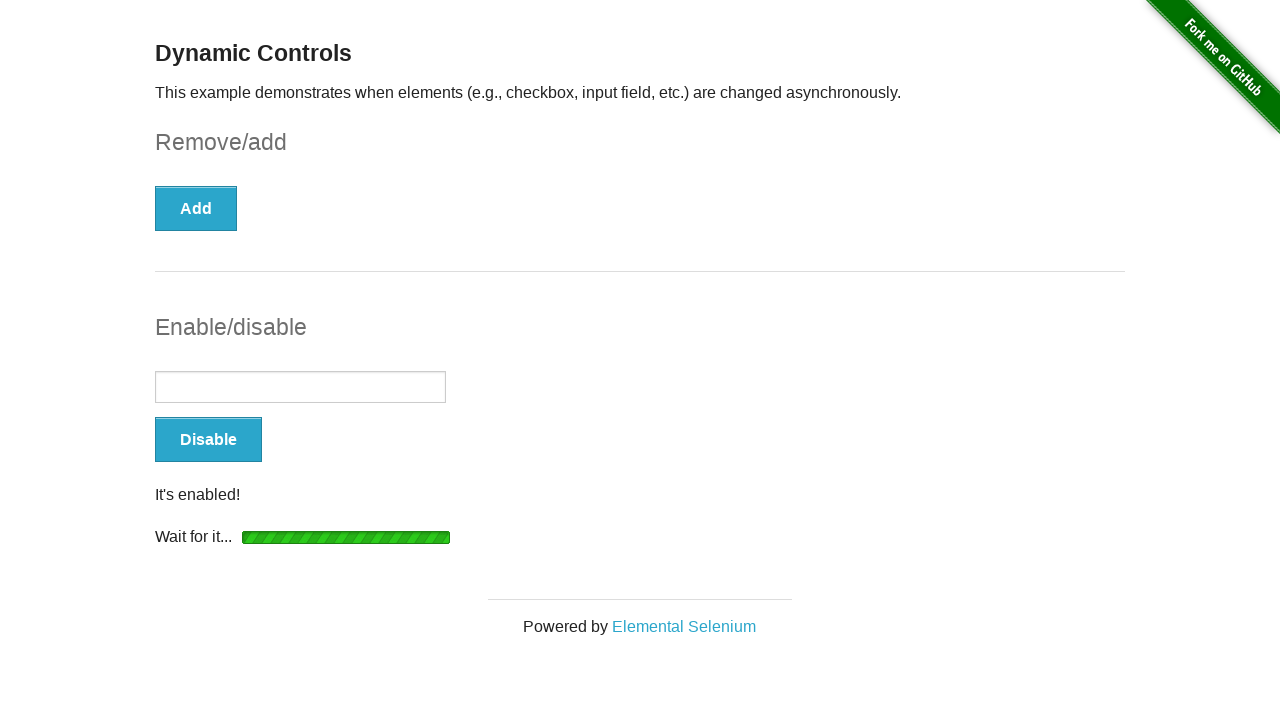

Verified input field is now enabled and ready for interaction
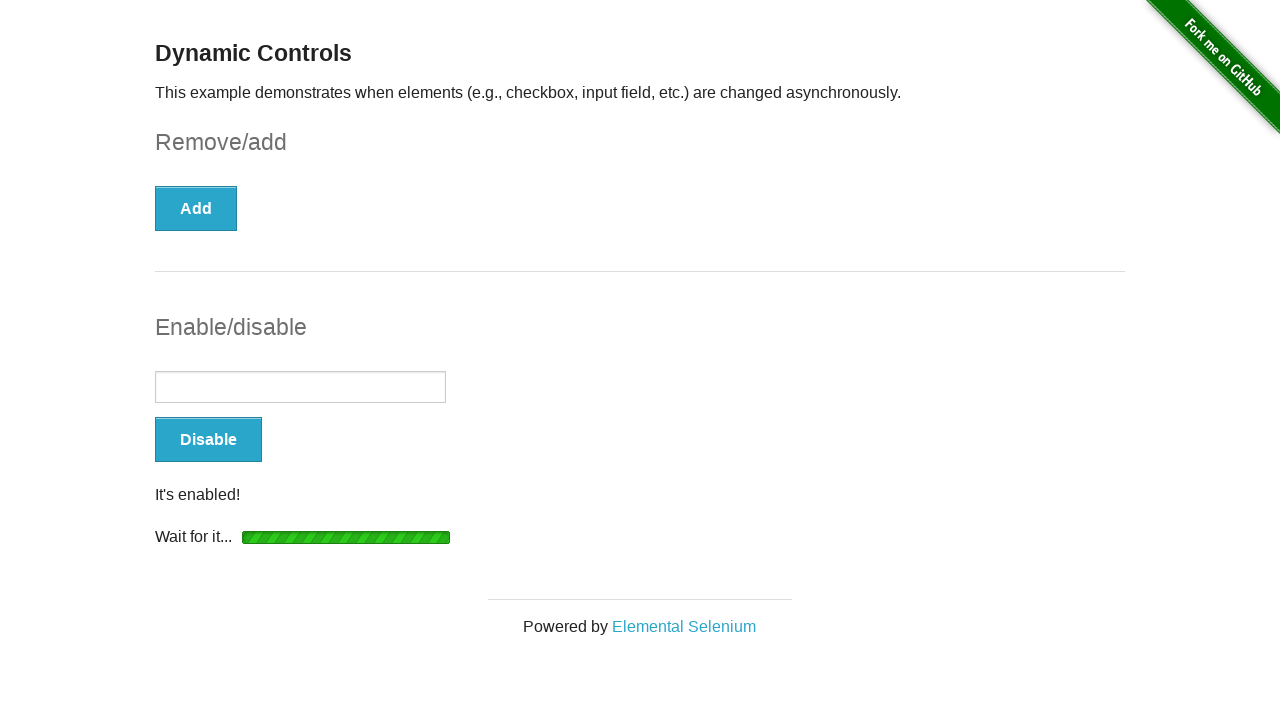

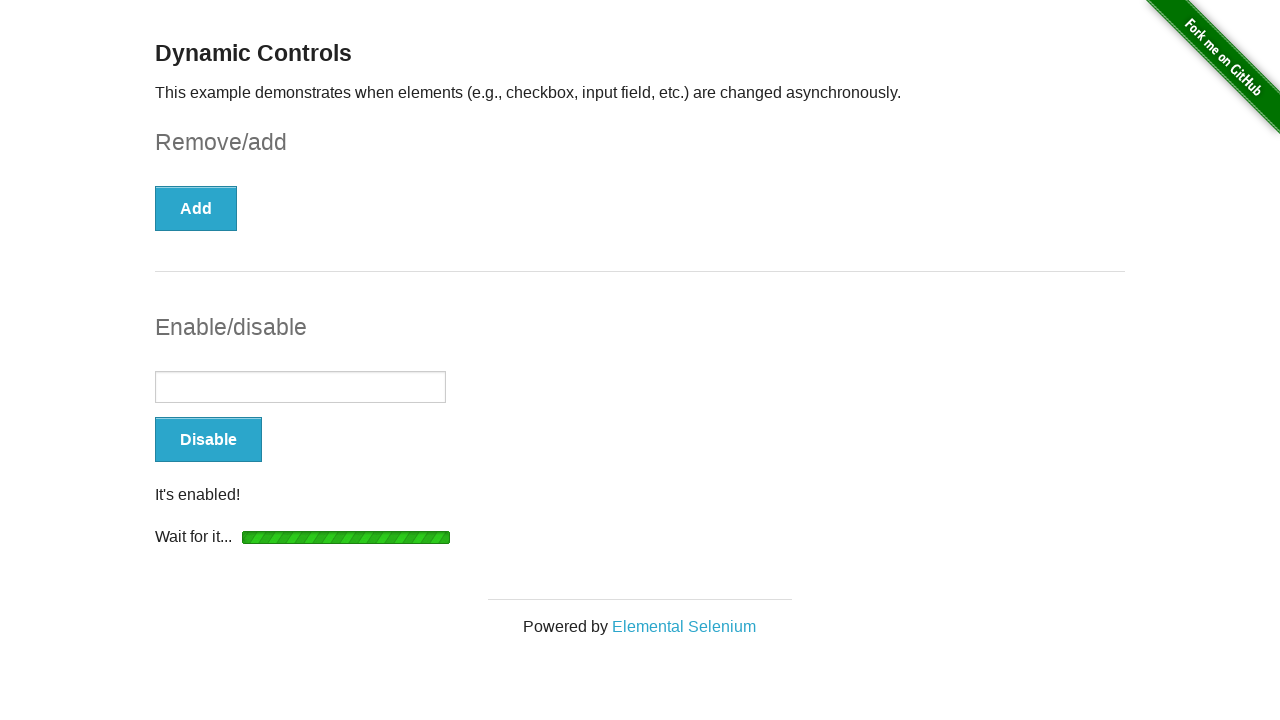